Tests dynamic controls by clicking on a checkbox, removing it, and verifying the removal message

Starting URL: http://the-internet.herokuapp.com/

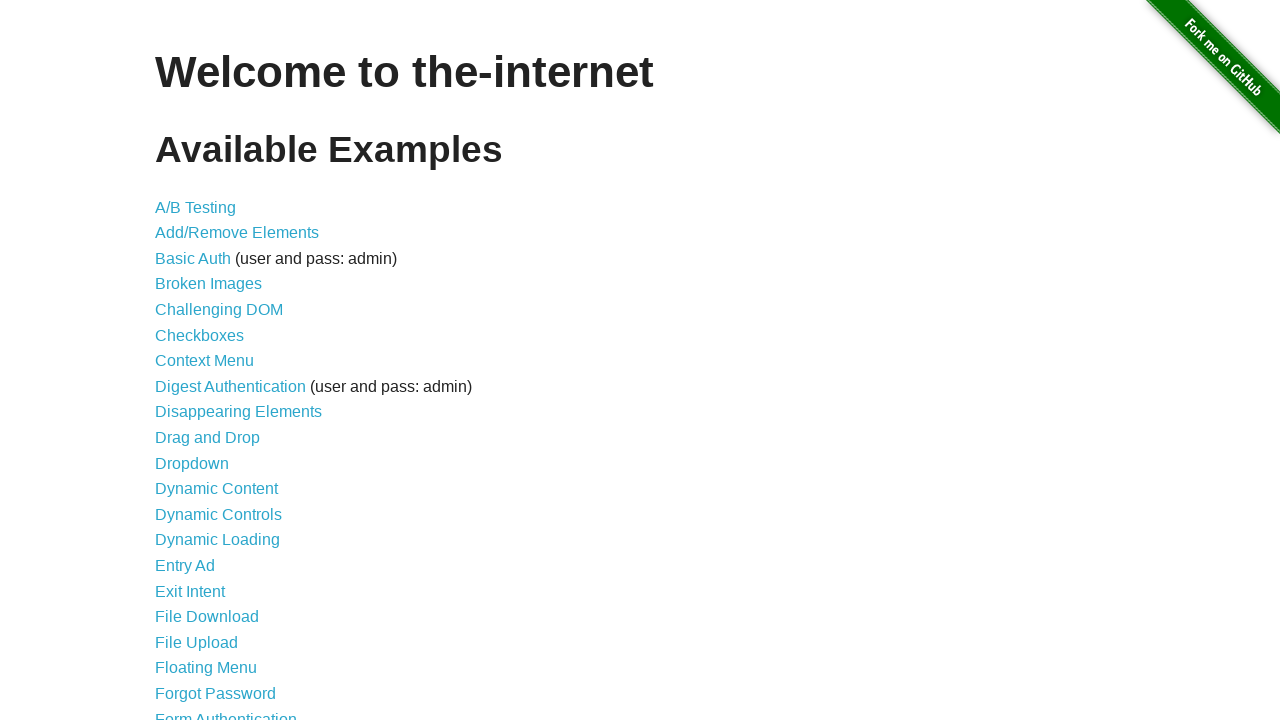

Navigated to the-internet.herokuapp.com home page
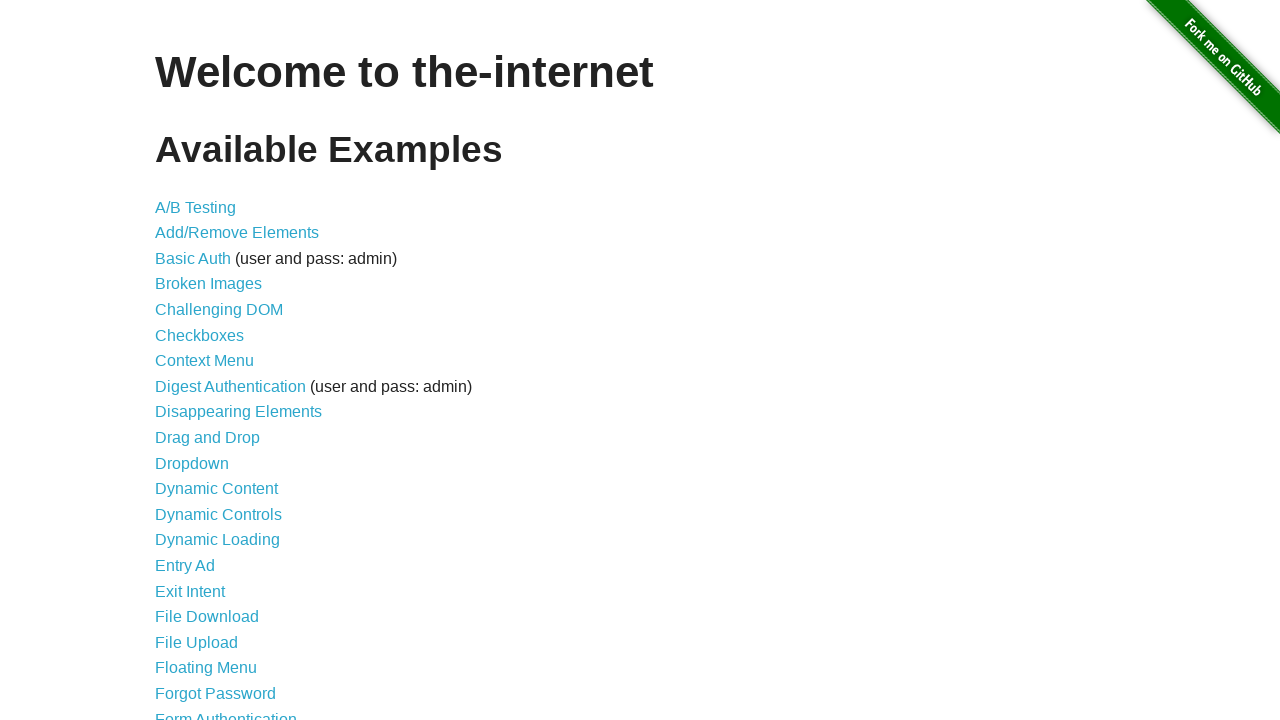

Clicked on Dynamic Controls link at (218, 514) on text='Dynamic Controls'
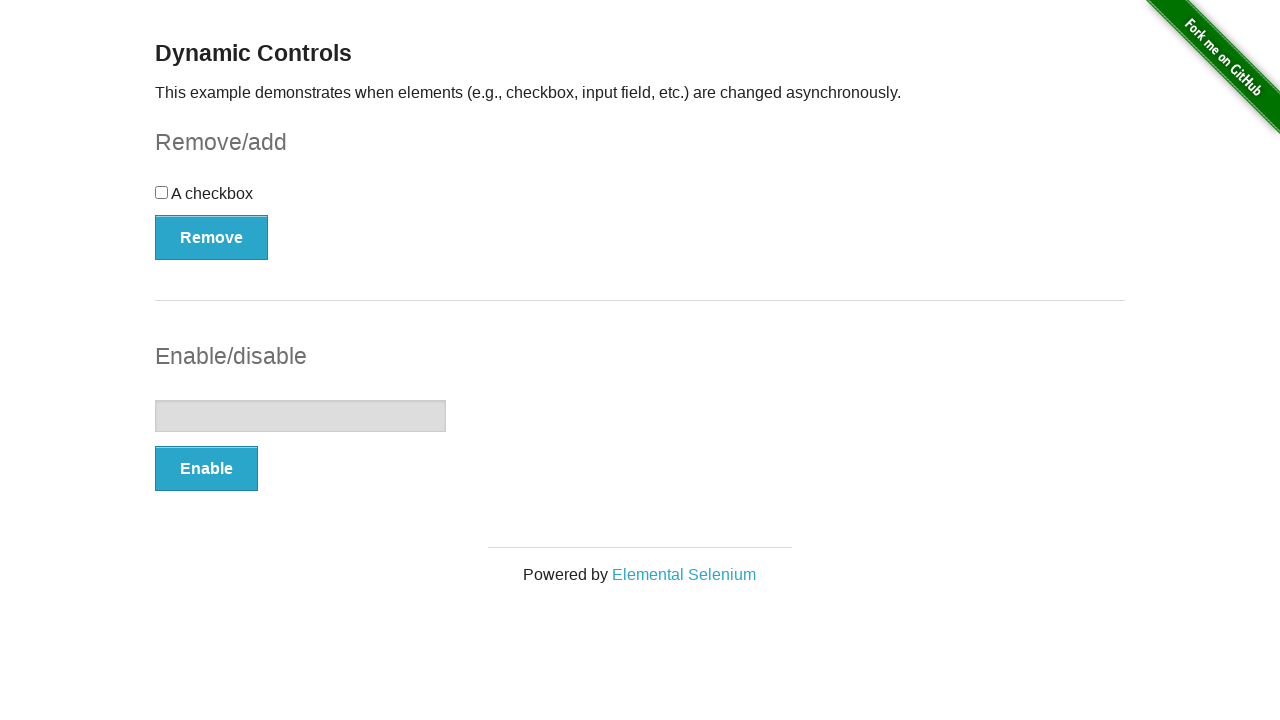

Clicked on the checkbox at (162, 192) on [label='blah']
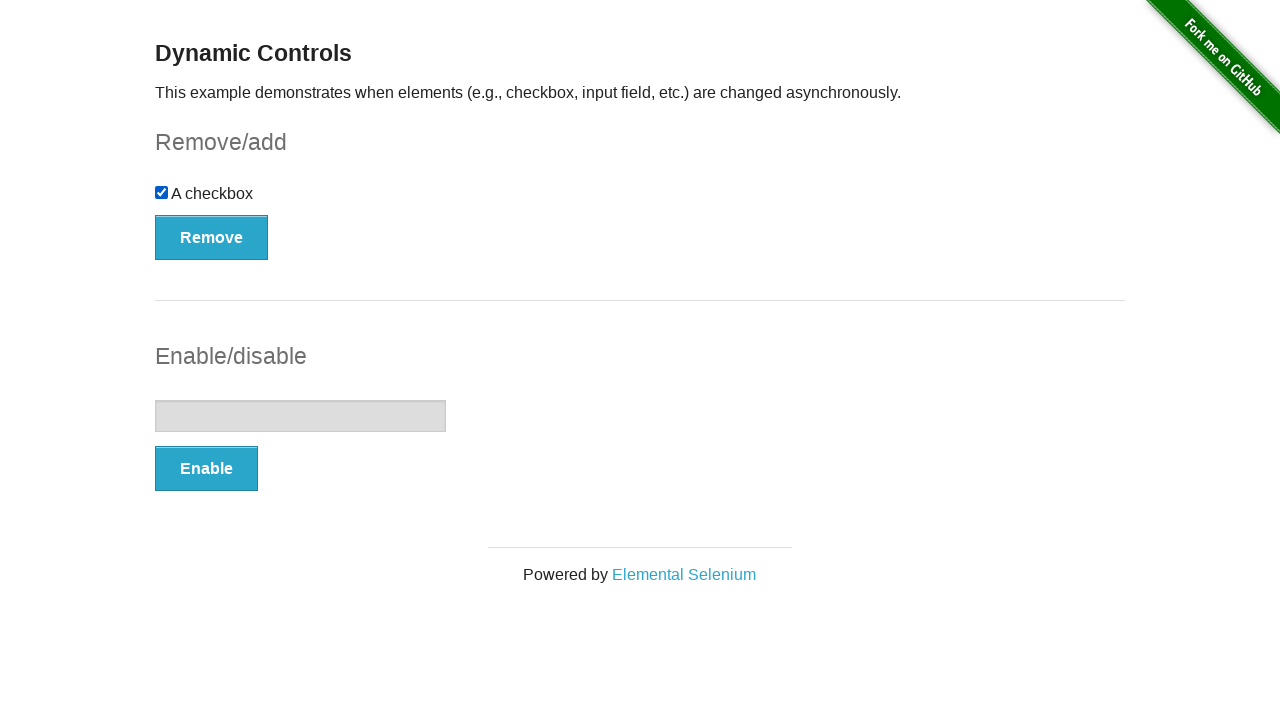

Clicked the Remove button to remove the checkbox at (212, 237) on [onclick='swapCheckbox()']
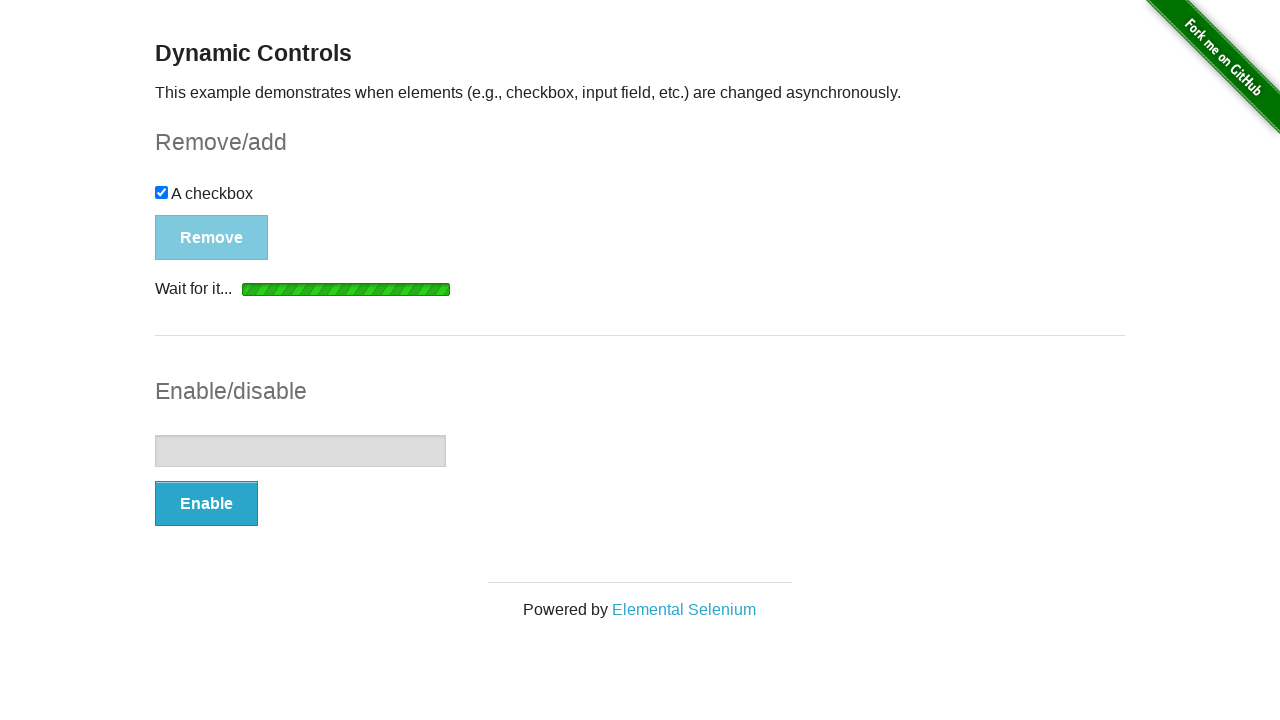

Verified removal message appeared
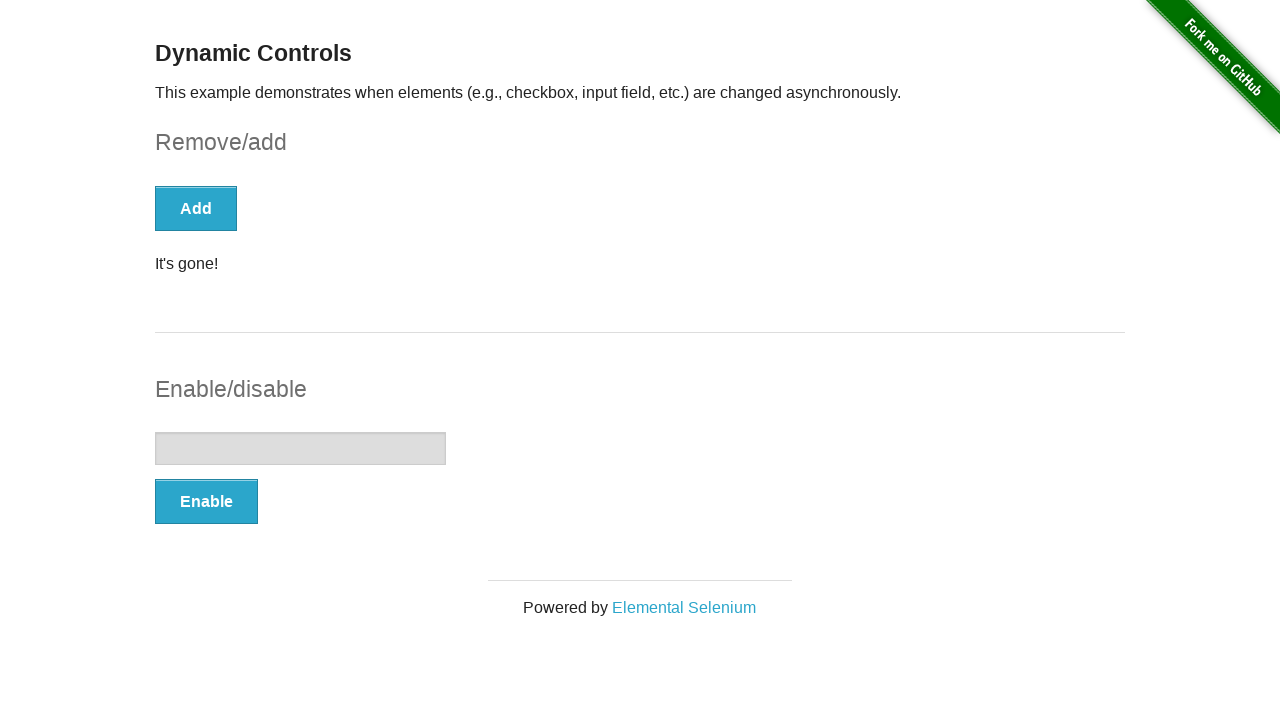

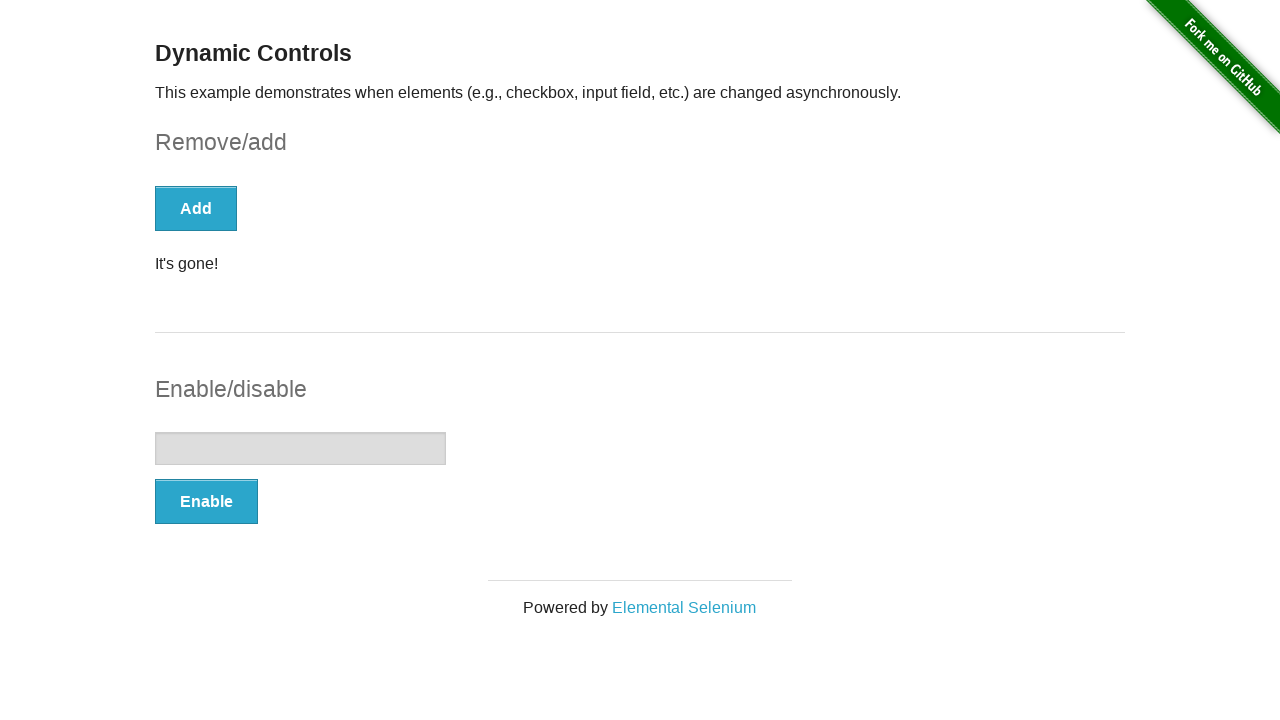